Tests a web form by entering text into a text box, clicking the submit button, and verifying the success message is displayed.

Starting URL: https://www.selenium.dev/selenium/web/web-form.html

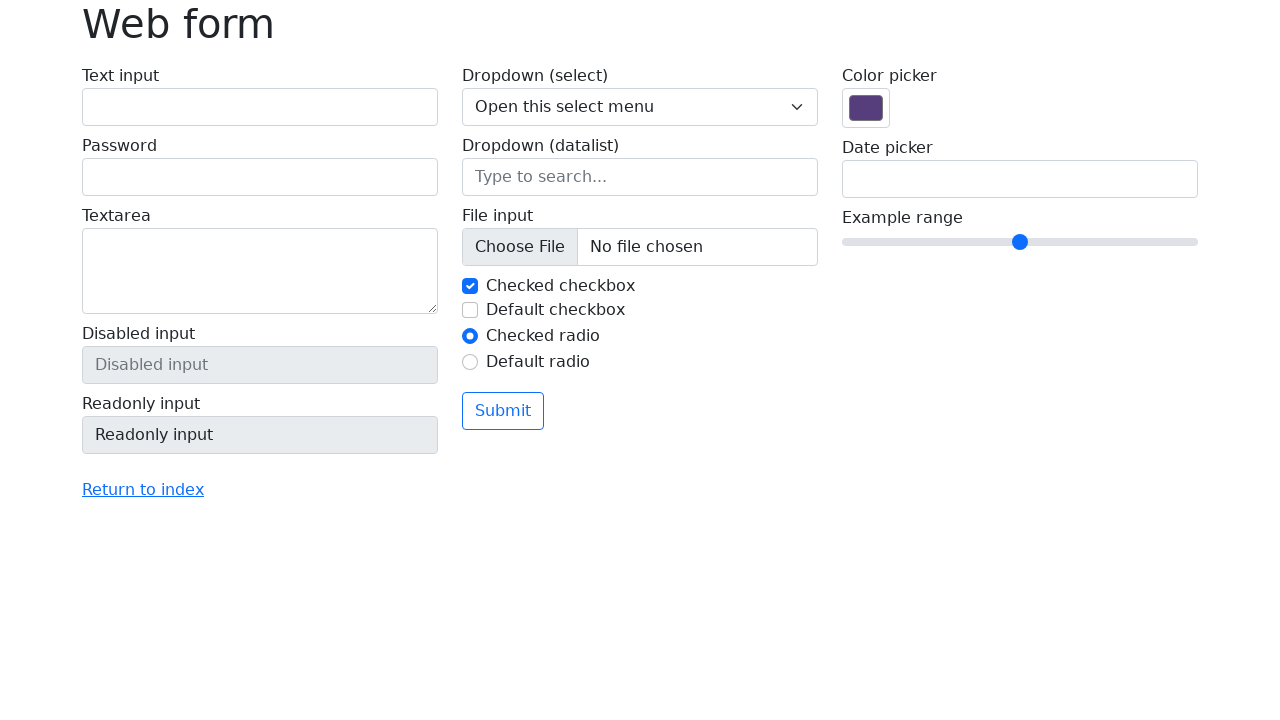

Filled text box with 'Selenium' on input[name='my-text']
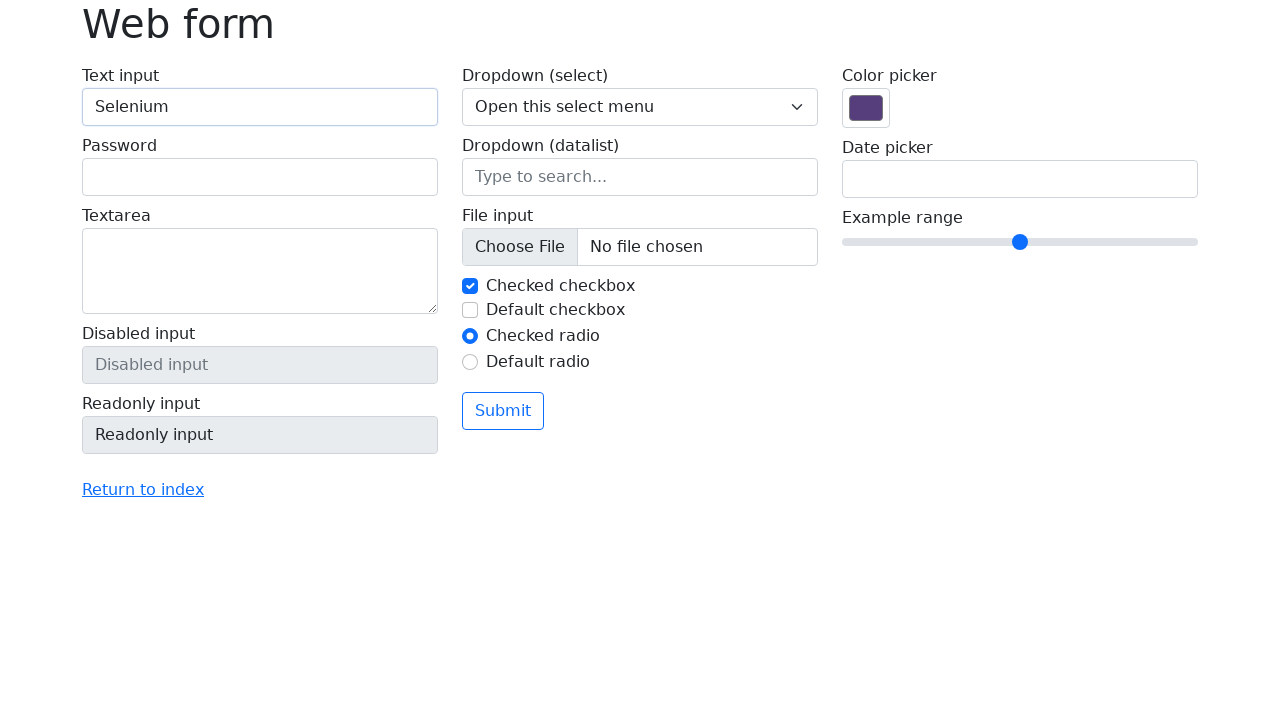

Clicked the submit button at (503, 411) on button
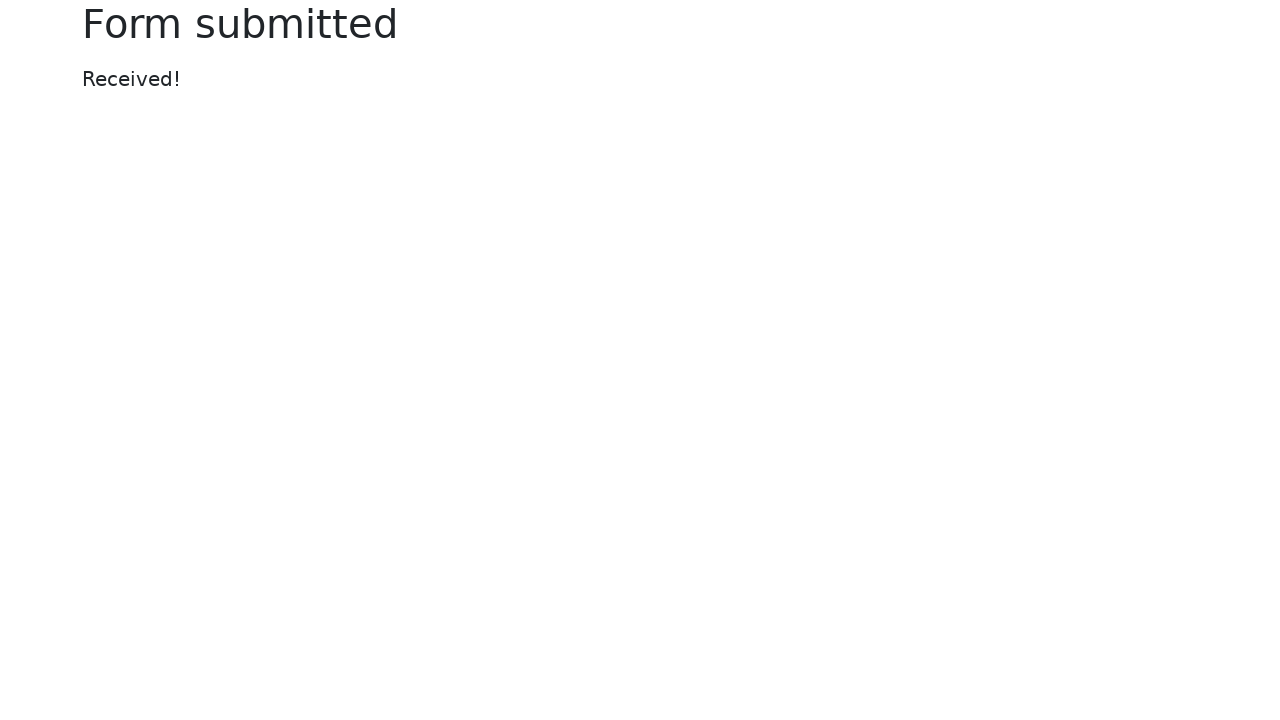

Success message is displayed
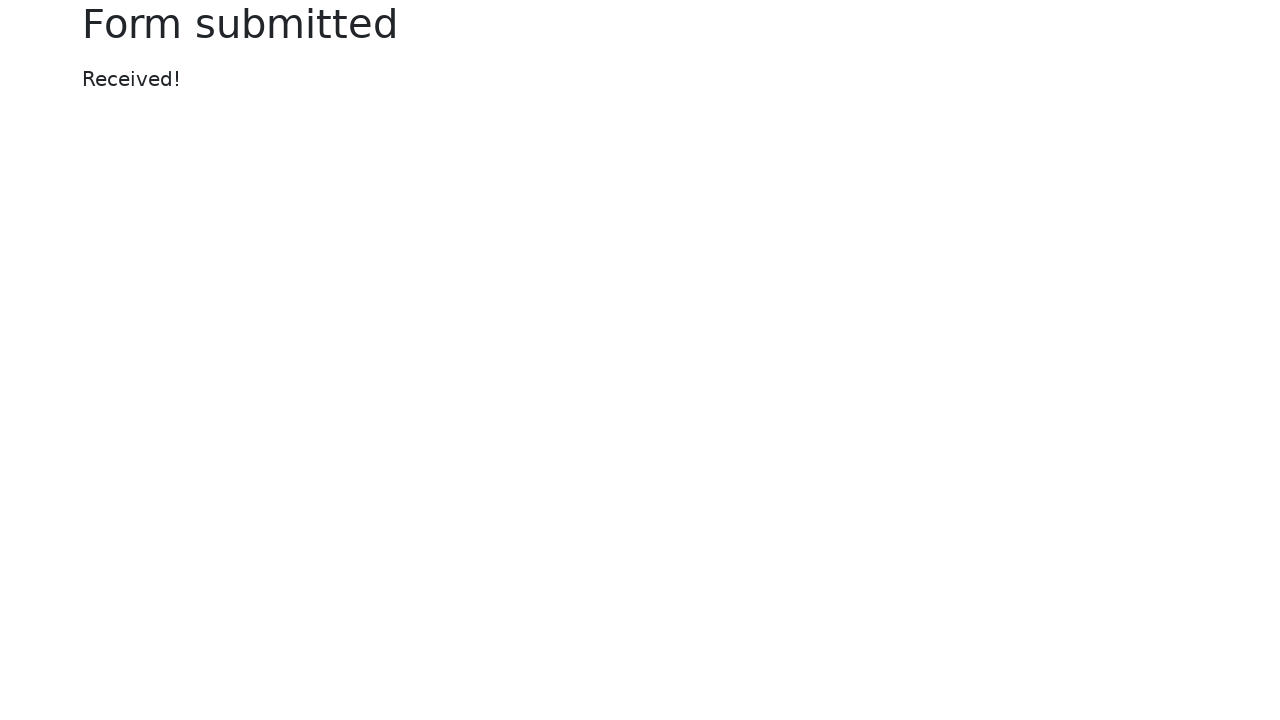

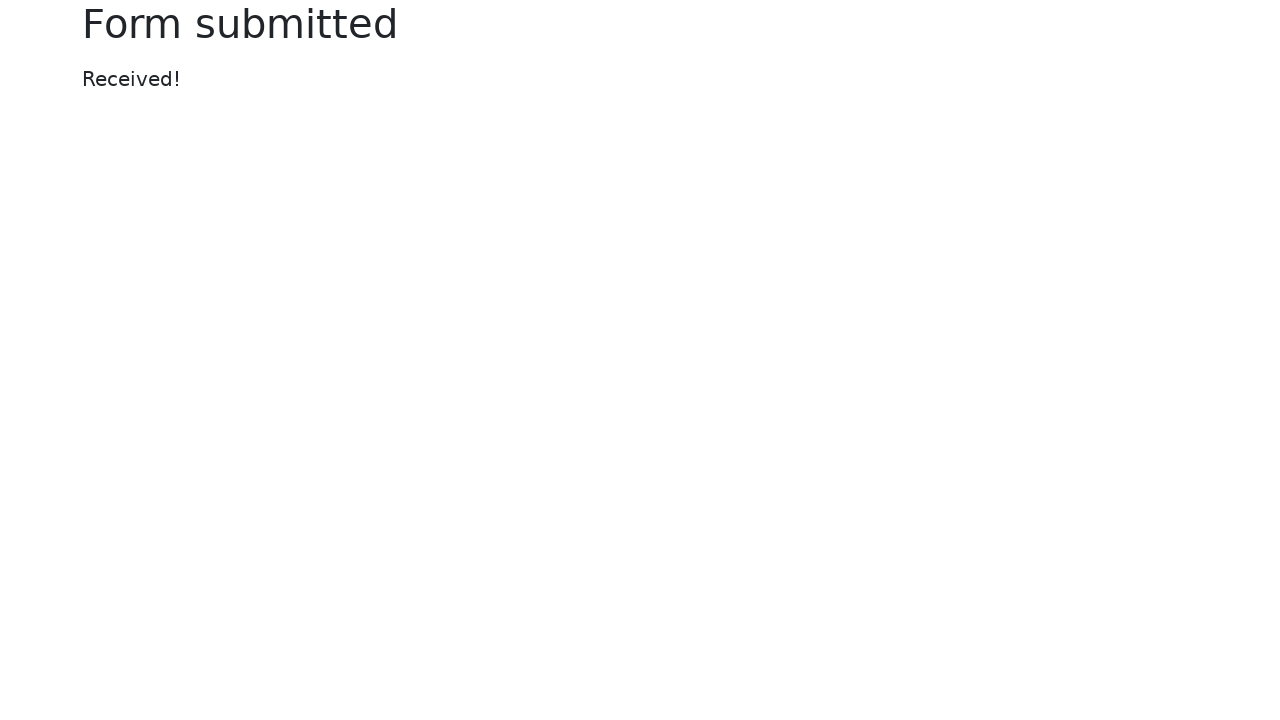